Tests the search functionality on BigBasket website by entering a product search term and submitting the search

Starting URL: https://www.bigbasket.com/

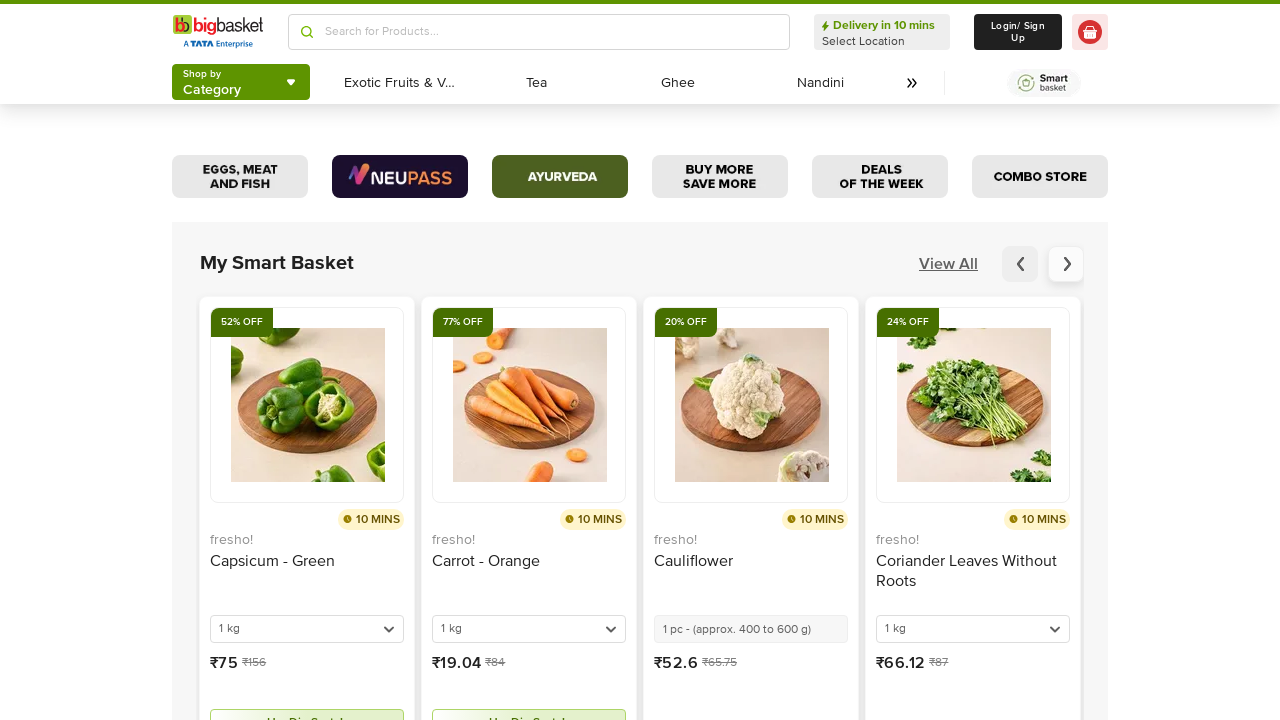

Filled search input field with 'apple' on input[type='text']
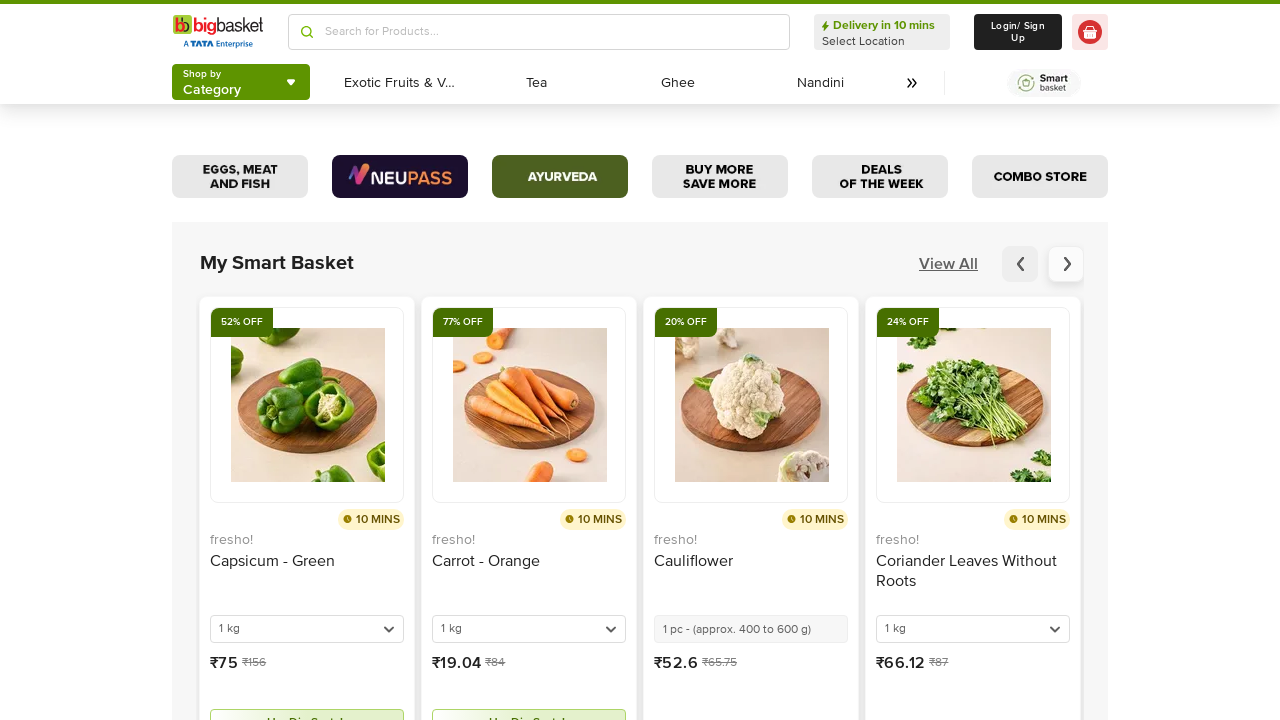

Pressed Enter to submit search for 'apple' on input[type='text']
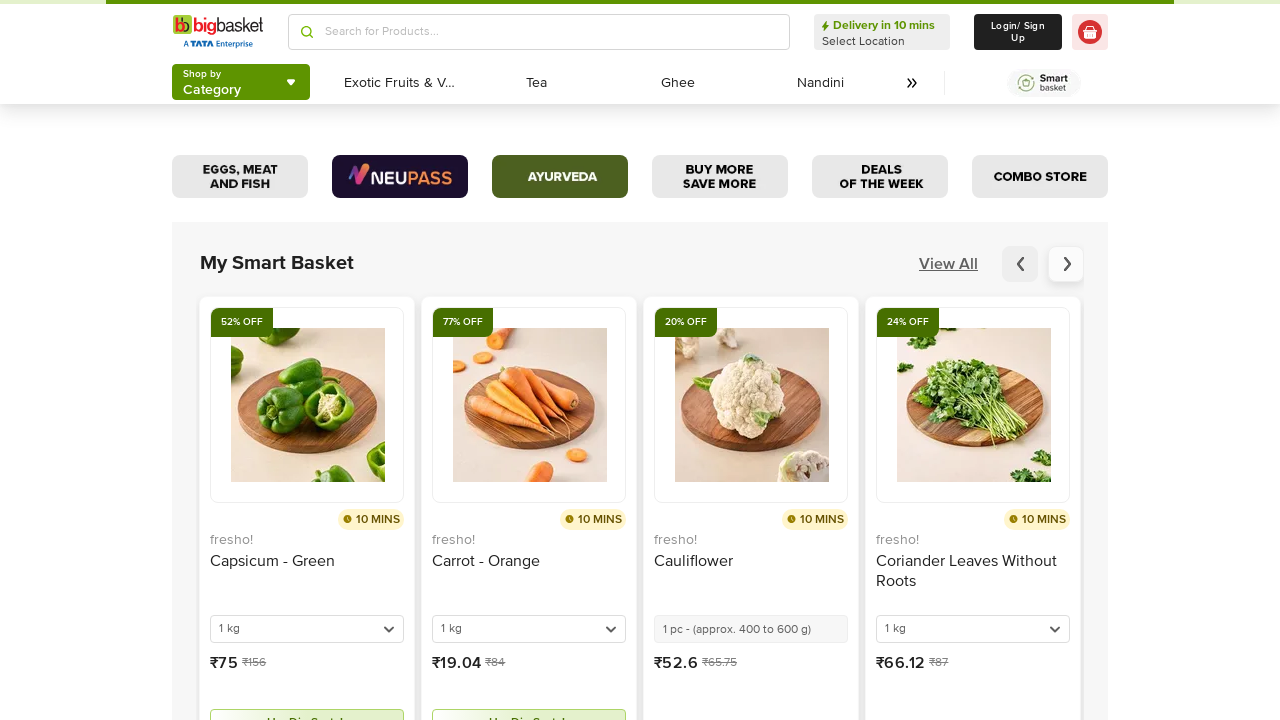

Search results page loaded successfully
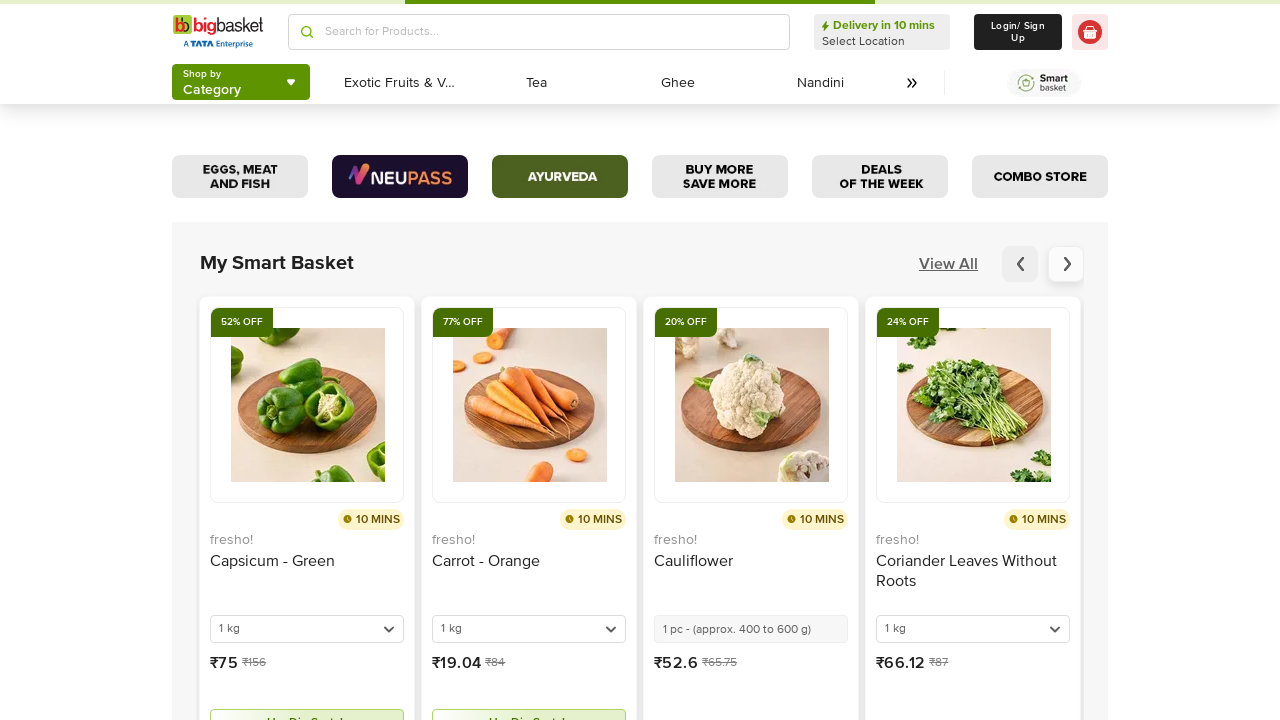

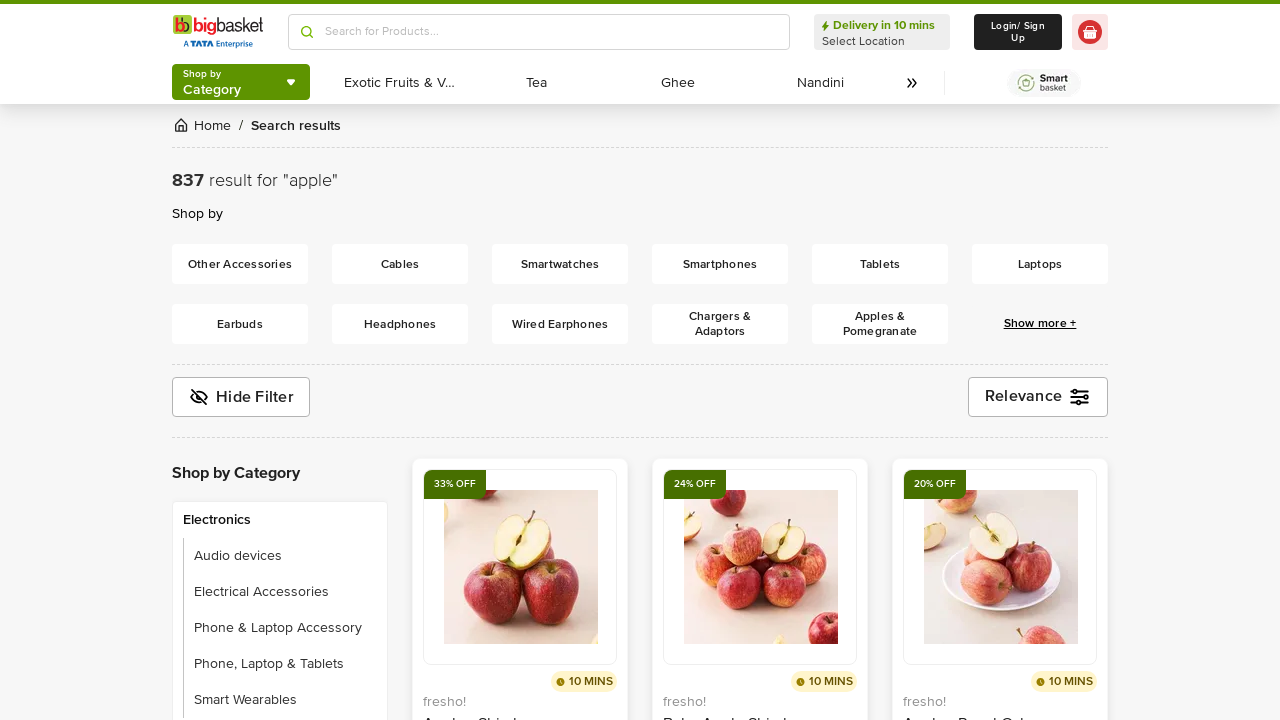